Tests clicking the Radio Button menu item in the elements sidebar

Starting URL: https://demoqa.com/elements

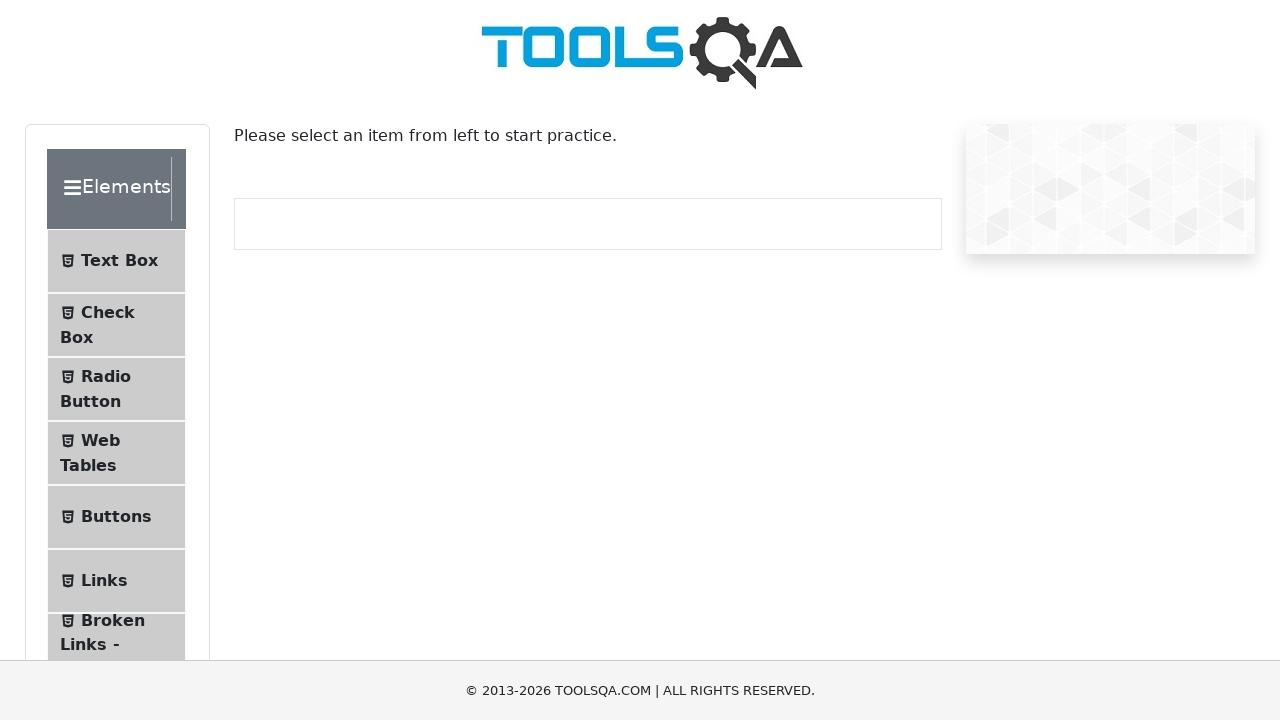

Clicked on Radio Button menu item in the elements sidebar at (106, 376) on xpath=//span[text()='Radio Button']
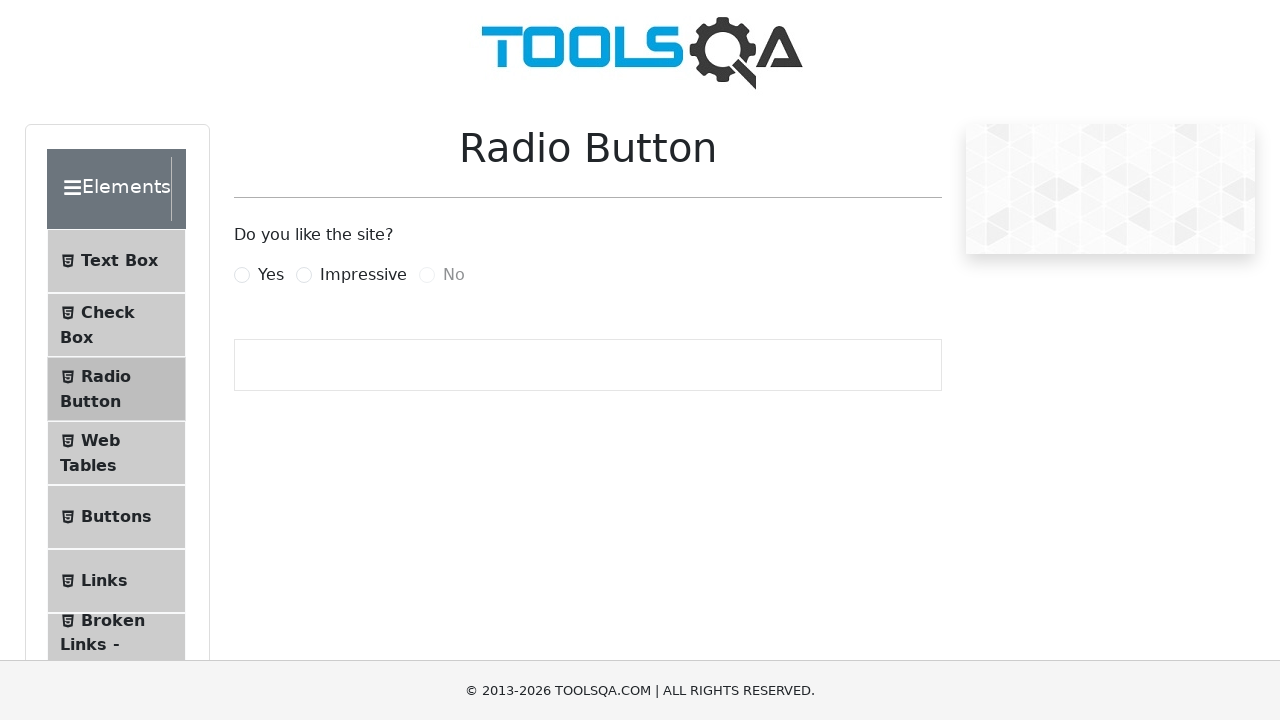

Waited for page navigation to complete
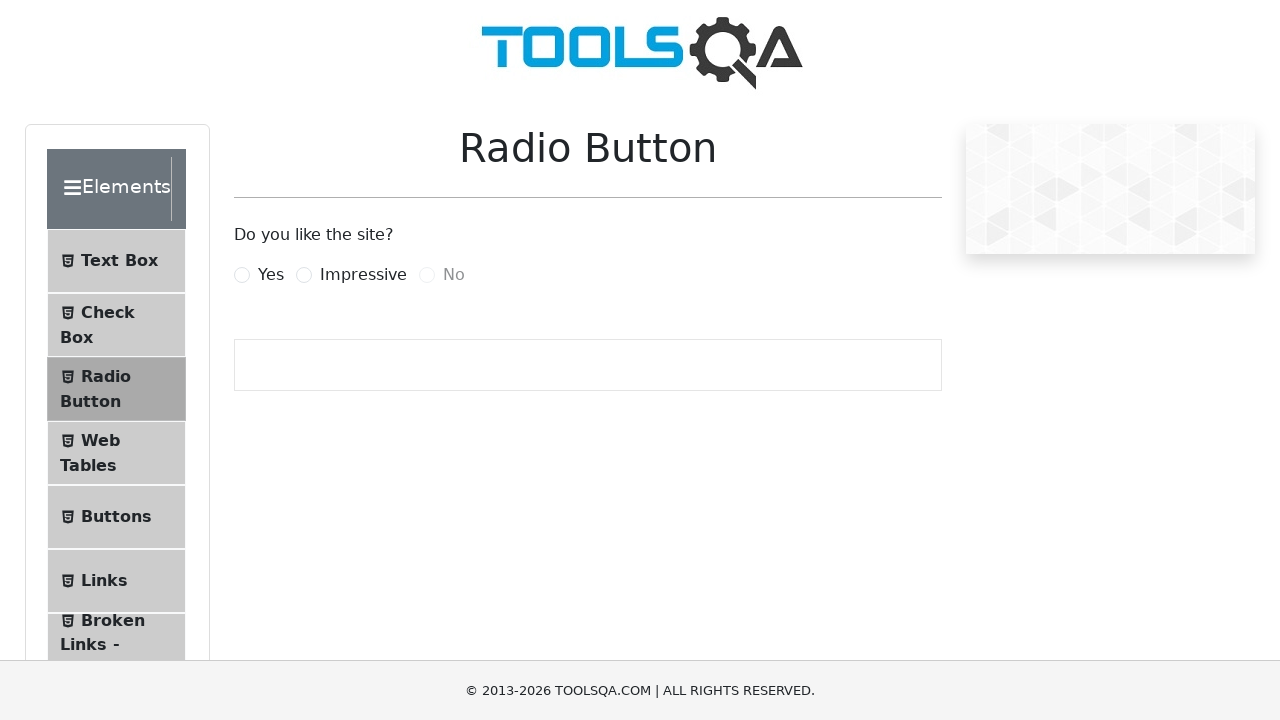

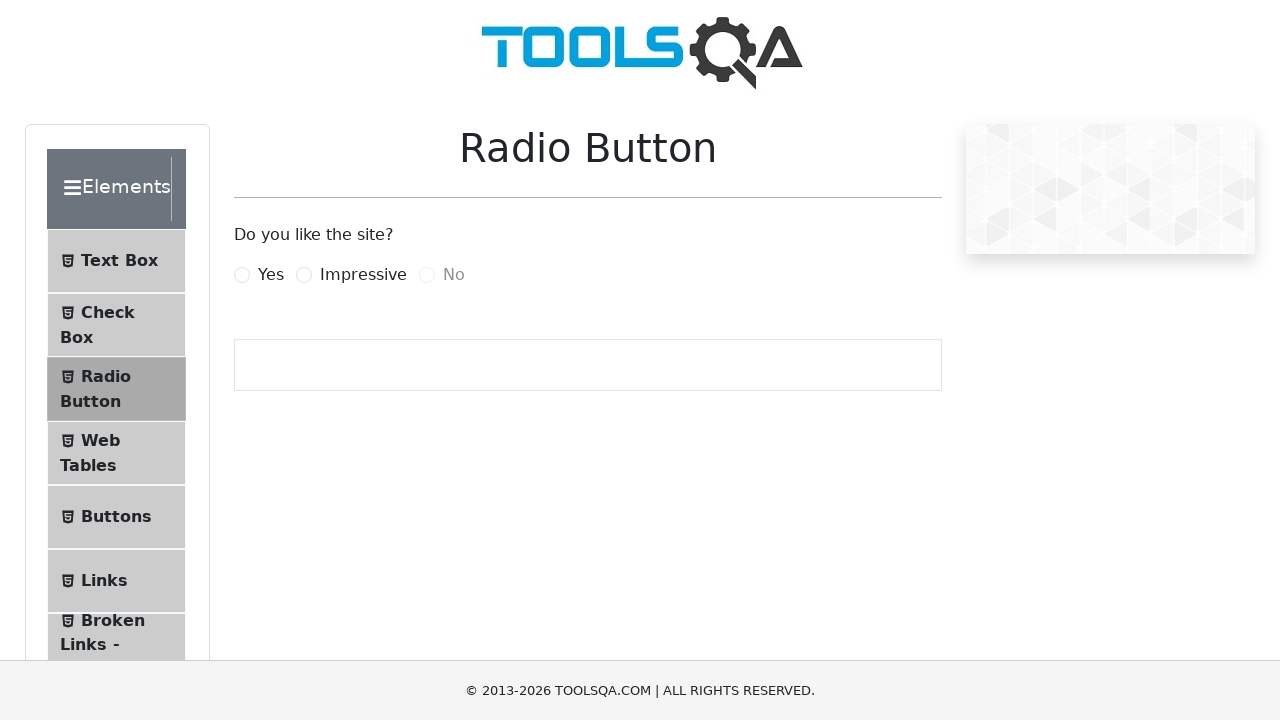